Tests clicking a link using CSS selector with has-text to find a link containing "Elemental"

Starting URL: https://the-internet.herokuapp.com/

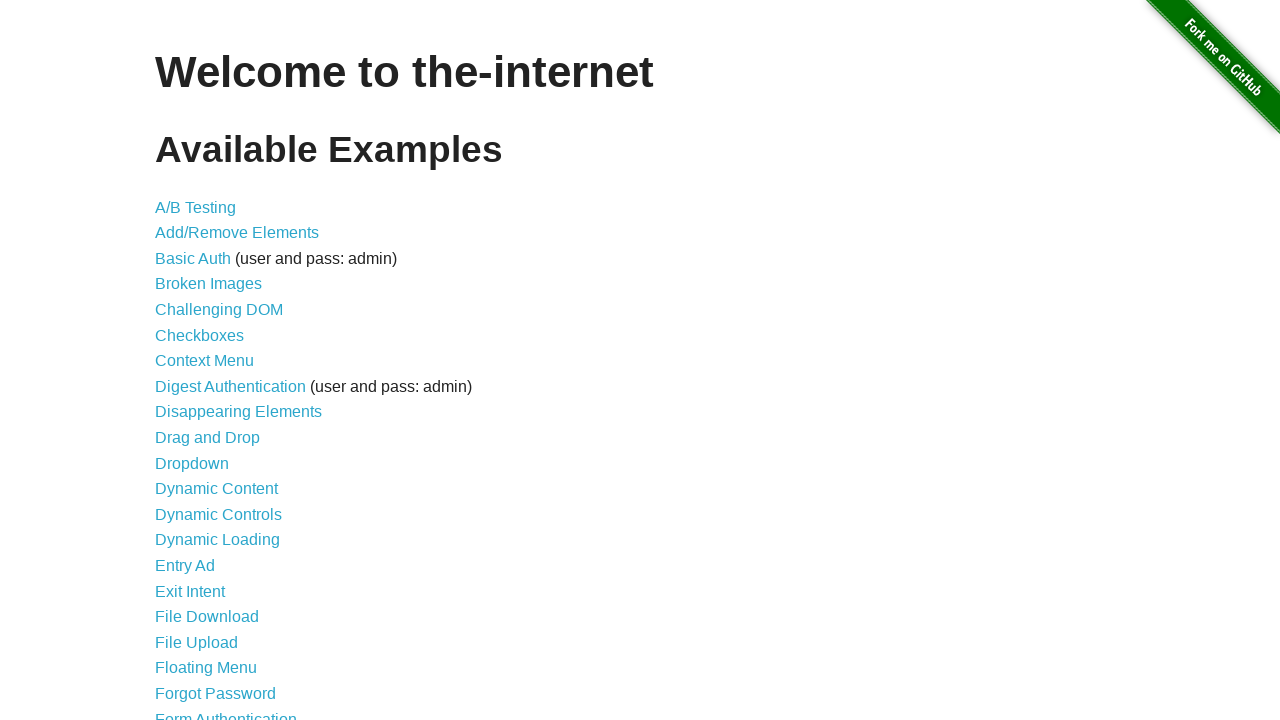

Navigated to https://the-internet.herokuapp.com/
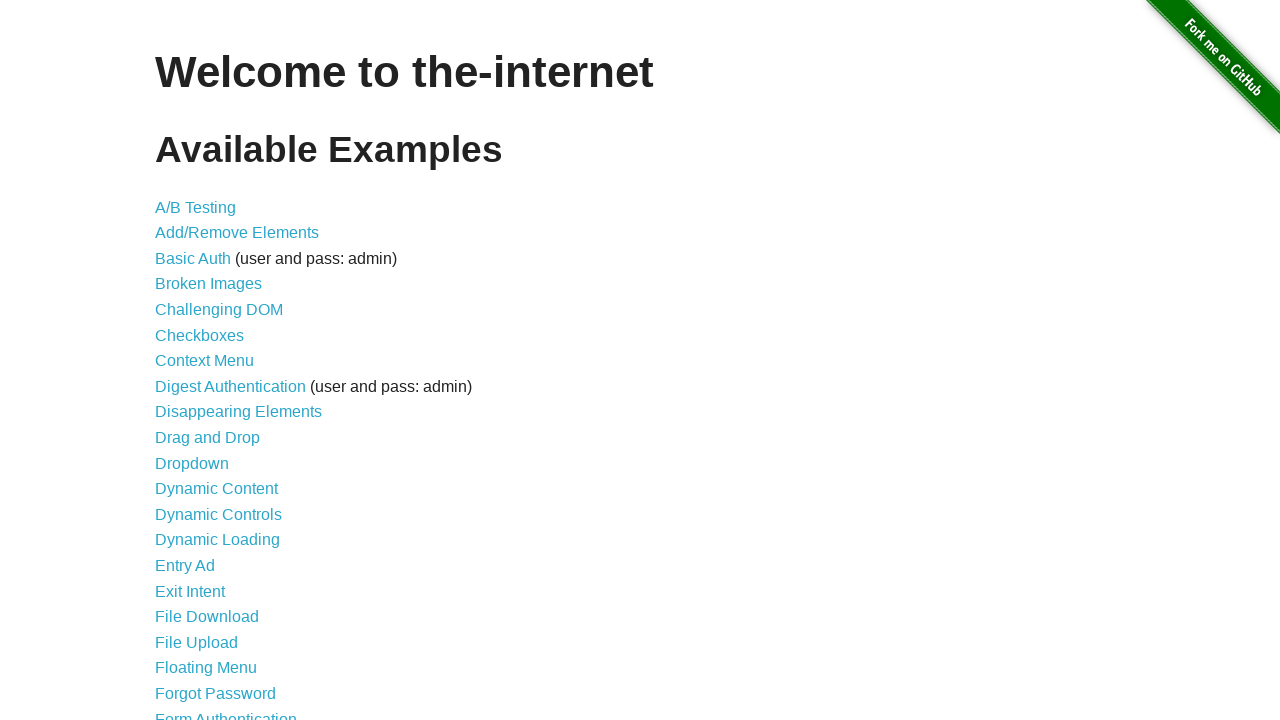

Clicked link containing 'Elemental' text using CSS selector with has-text at (684, 711) on a:has-text("Elemental")
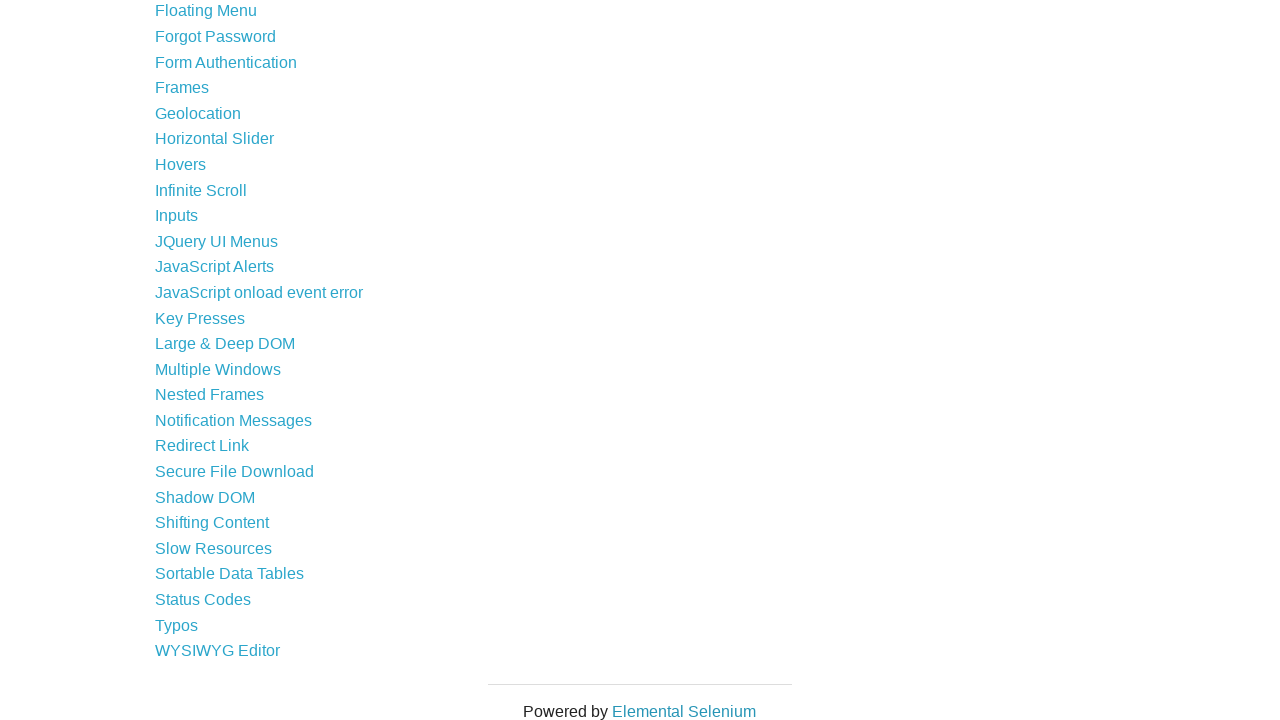

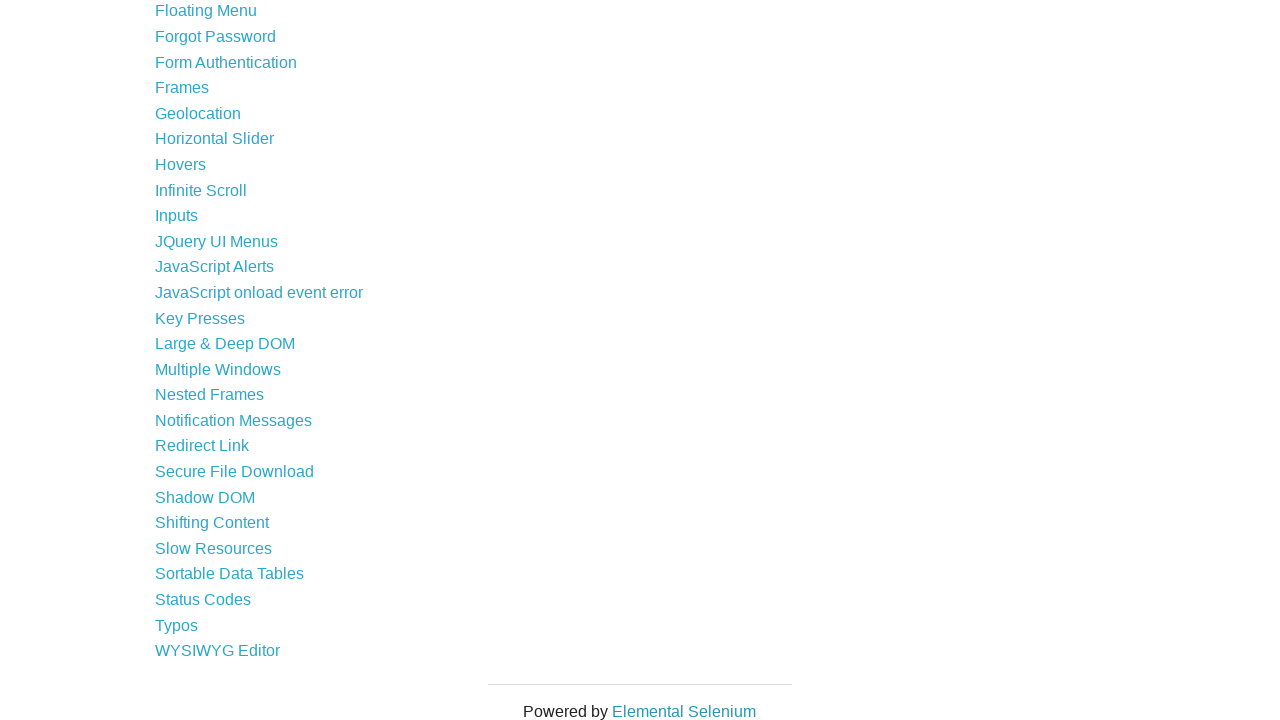